Tests iframe interaction by switching to a demo iframe and filling an autocomplete input field with text

Starting URL: http://jqueryui.com/autocomplete

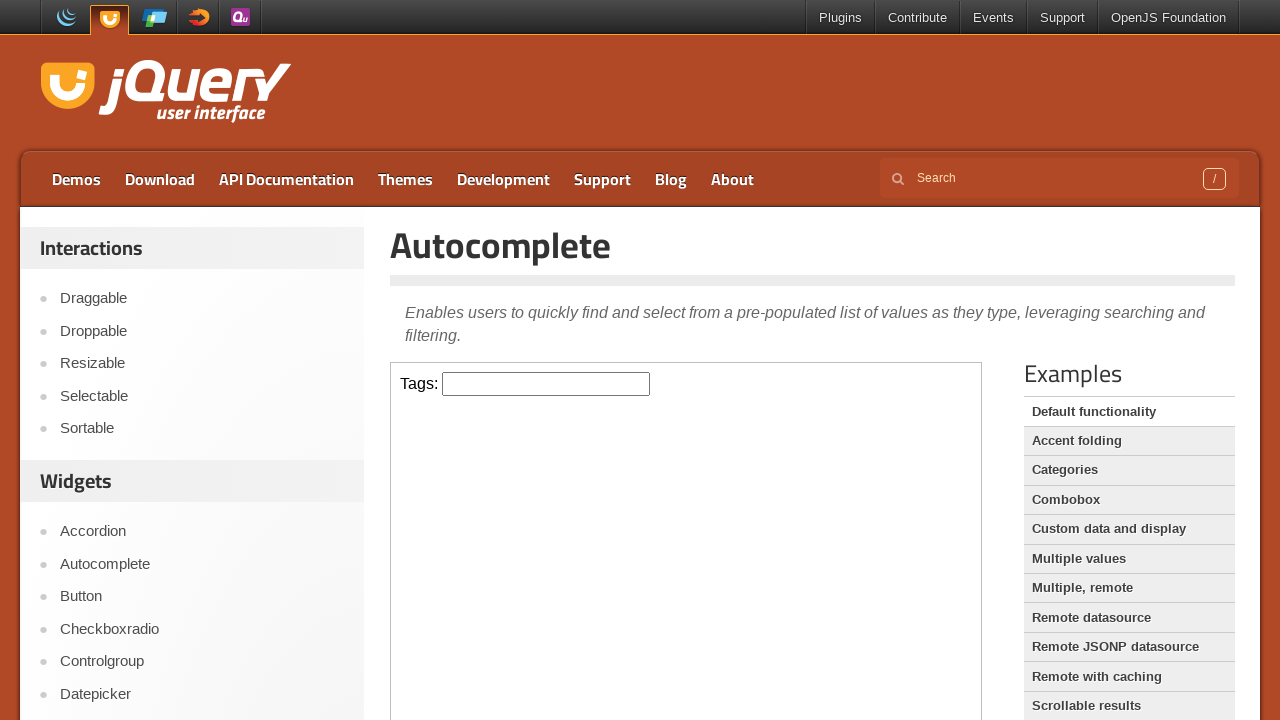

Located demo iframe
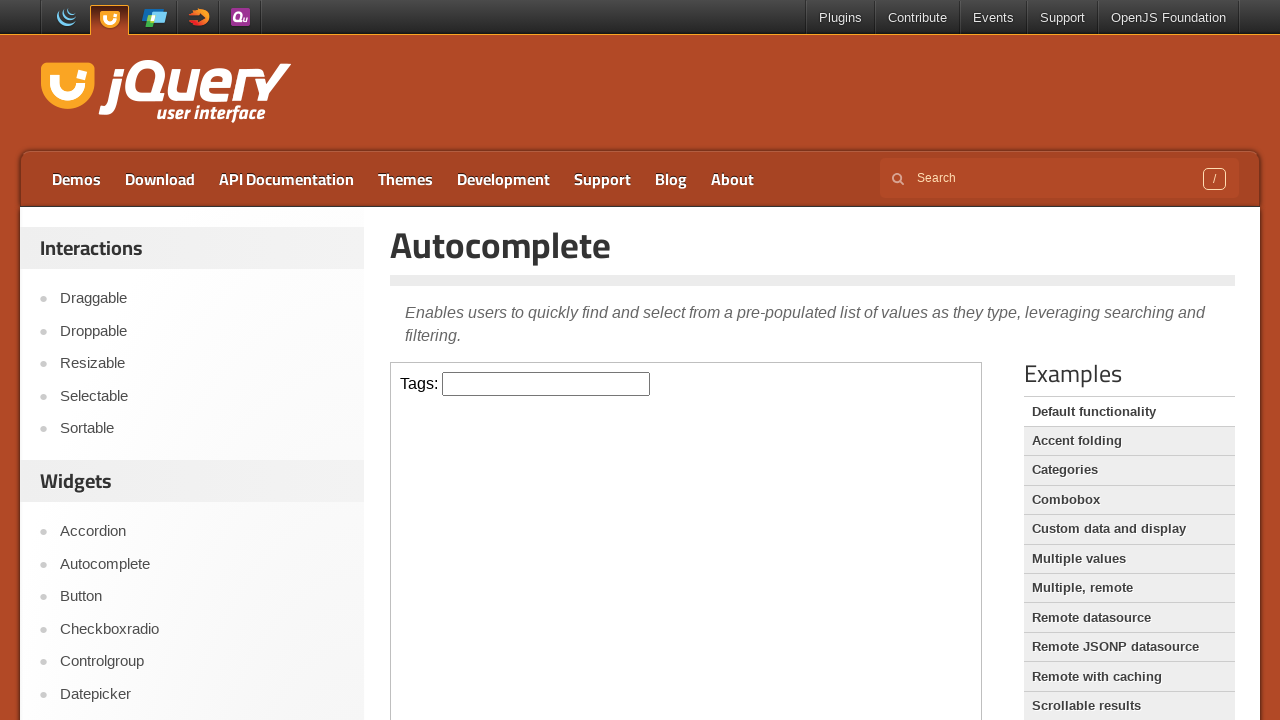

Filled autocomplete input field with 'Python' on iframe.demo-frame >> internal:control=enter-frame >> #tags
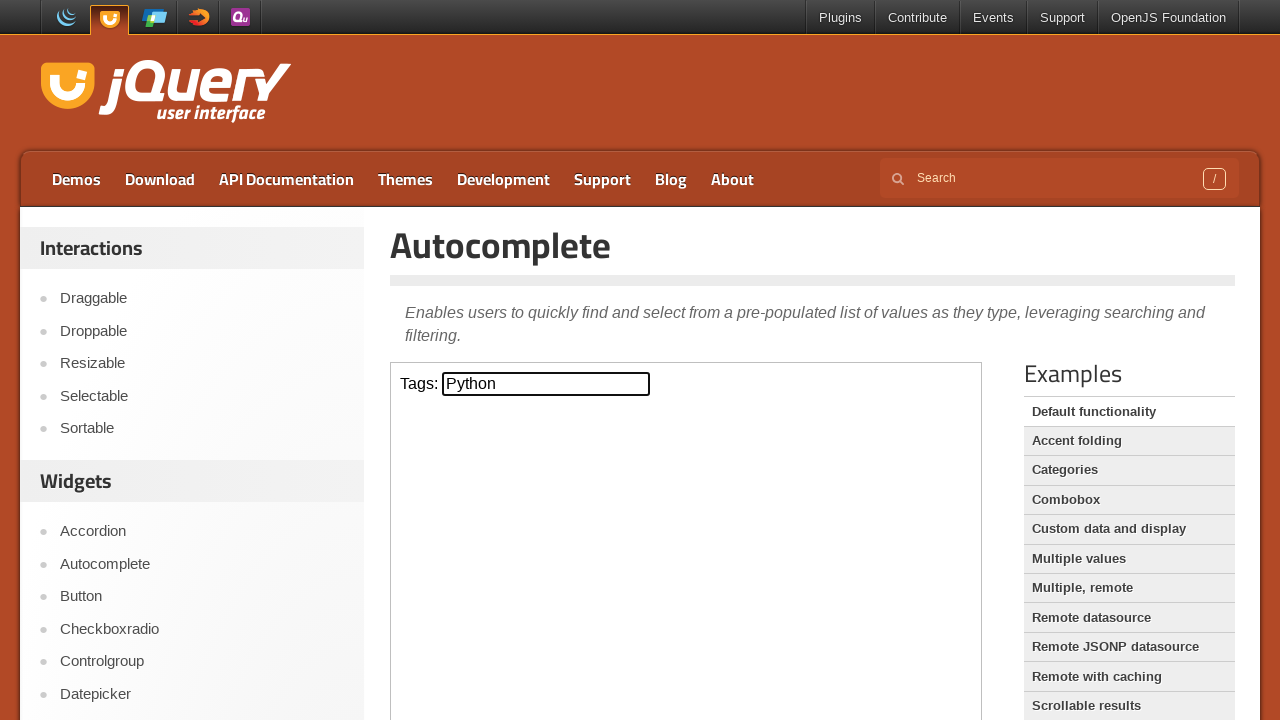

Pressed Enter to submit autocomplete input on iframe.demo-frame >> internal:control=enter-frame >> #tags
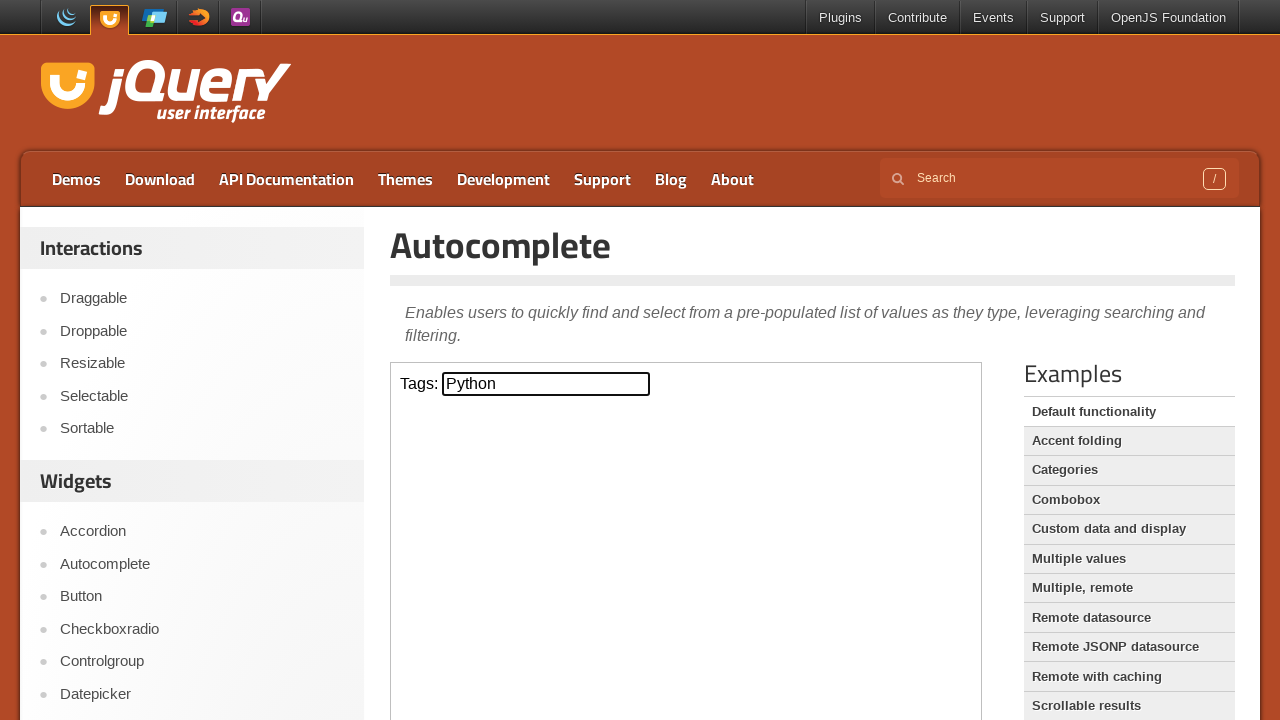

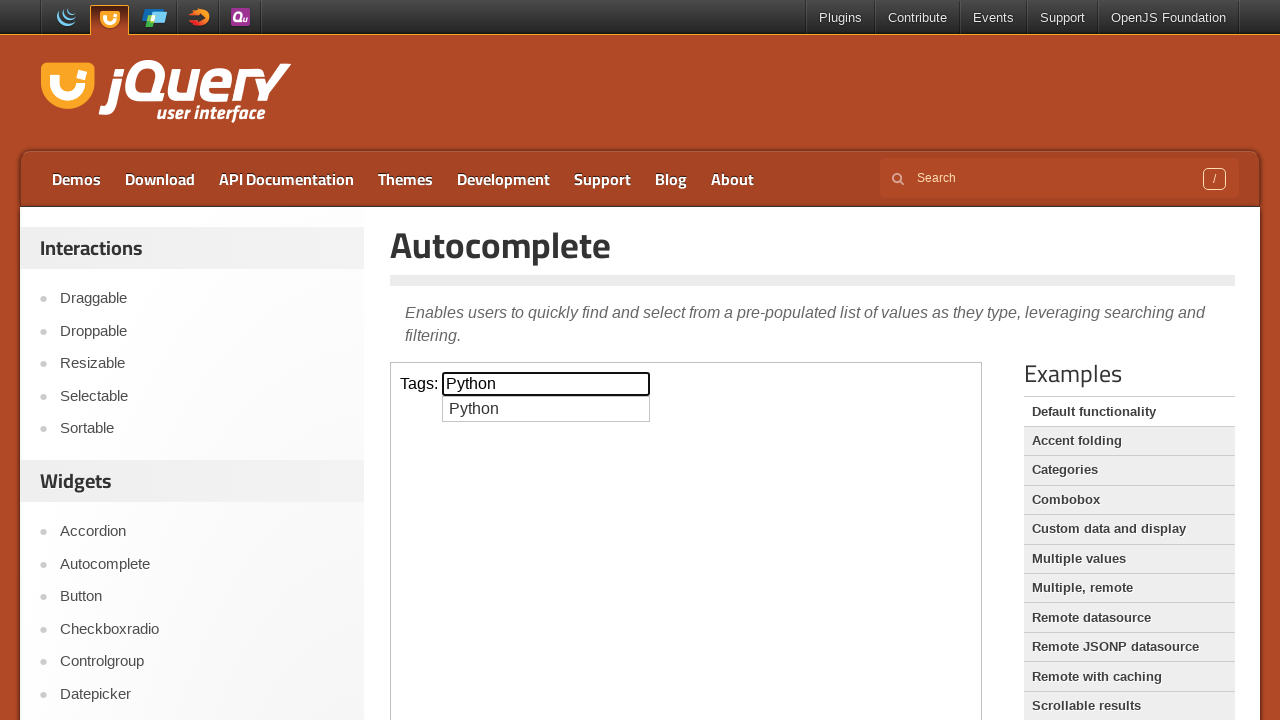